Tests sorting a table's "Due" column using semantic class selectors on a table with helpful markup attributes.

Starting URL: http://the-internet.herokuapp.com/tables

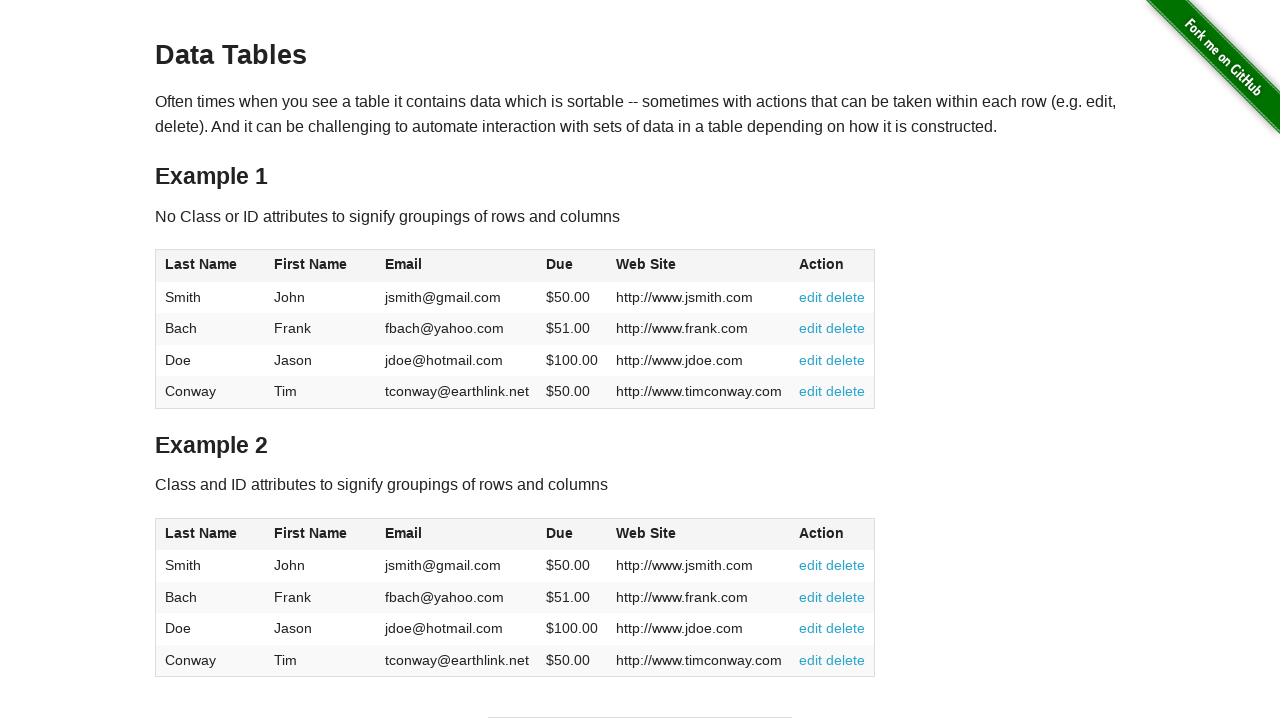

Clicked the 'Due' column header in table2 to sort at (560, 533) on #table2 thead .dues
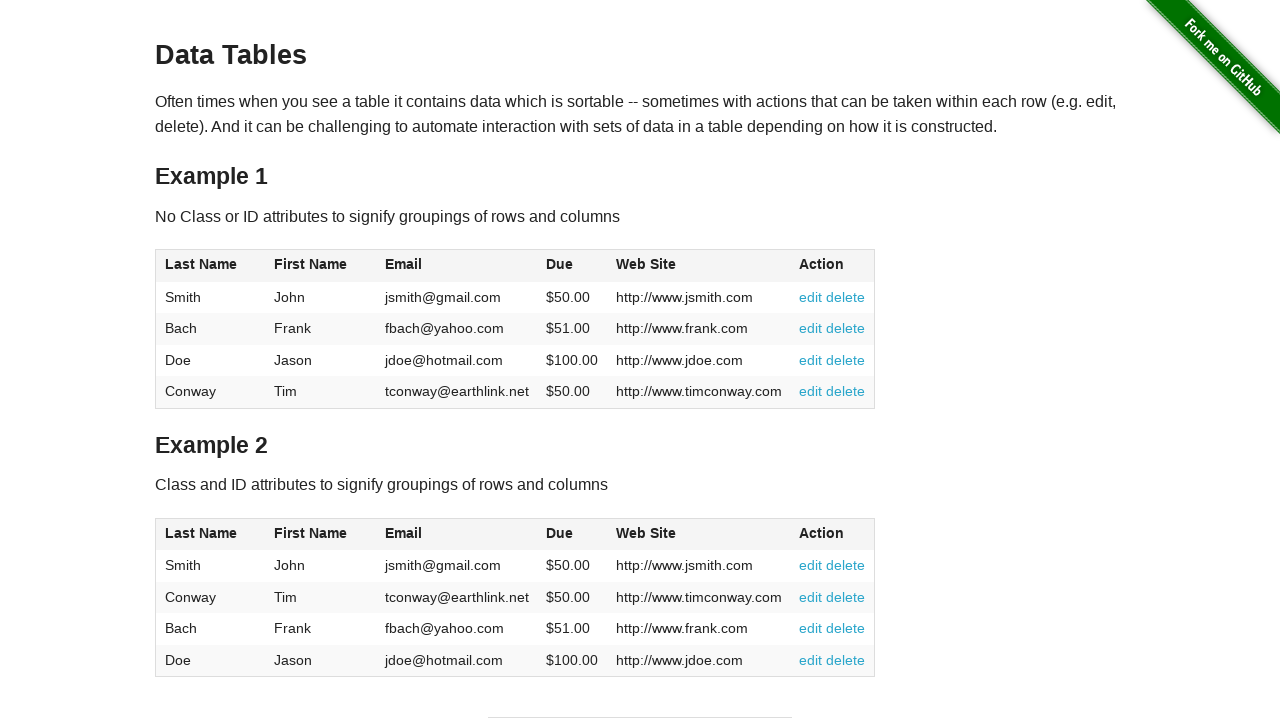

Table data loaded after sorting the Due column
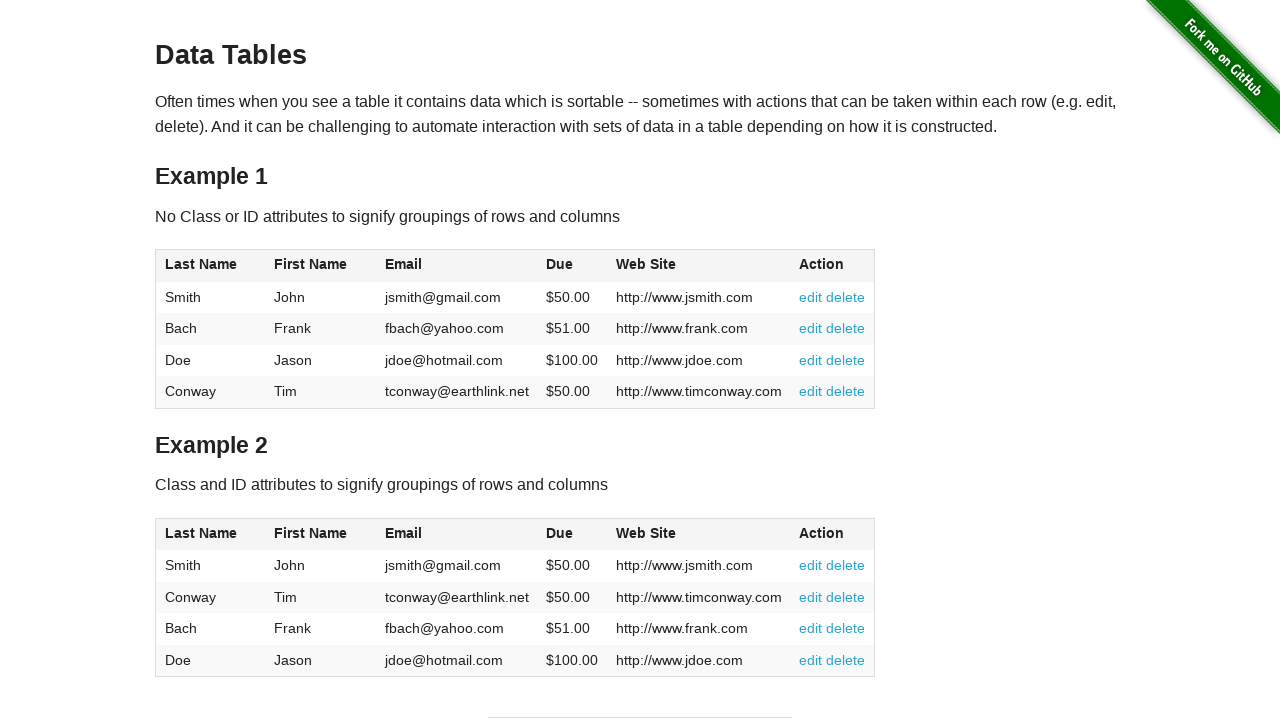

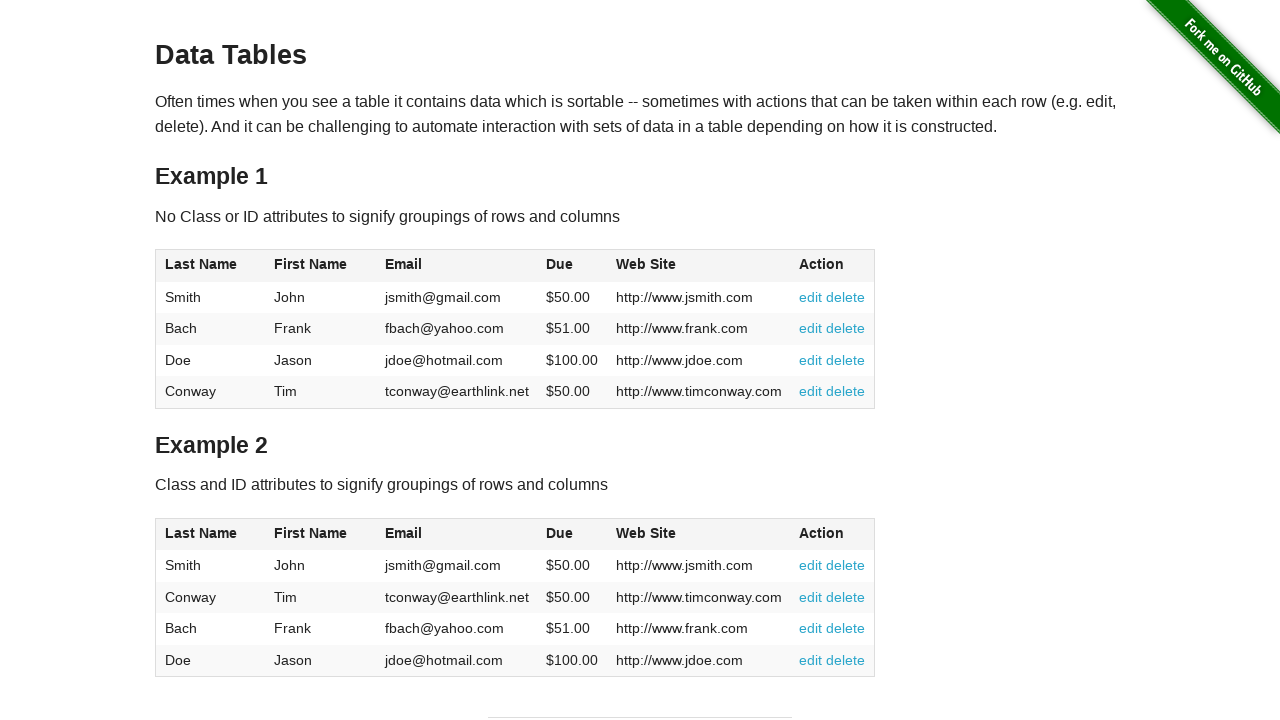